Tests mouse hover functionality by hovering over a "Mouse Hover" element to reveal a dropdown menu, then clicking the "Reload" link option.

Starting URL: https://rahulshettyacademy.com/AutomationPractice/

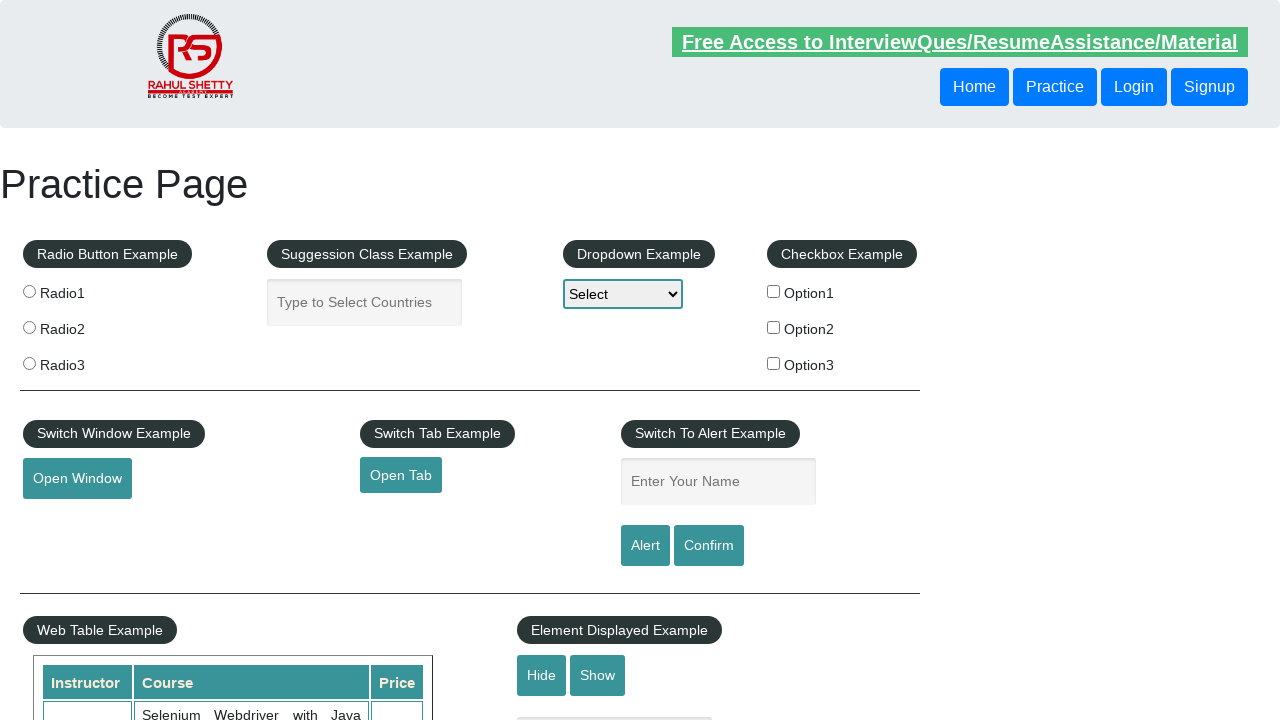

Hovered over Mouse Hover element to reveal dropdown menu at (83, 361) on #mousehover
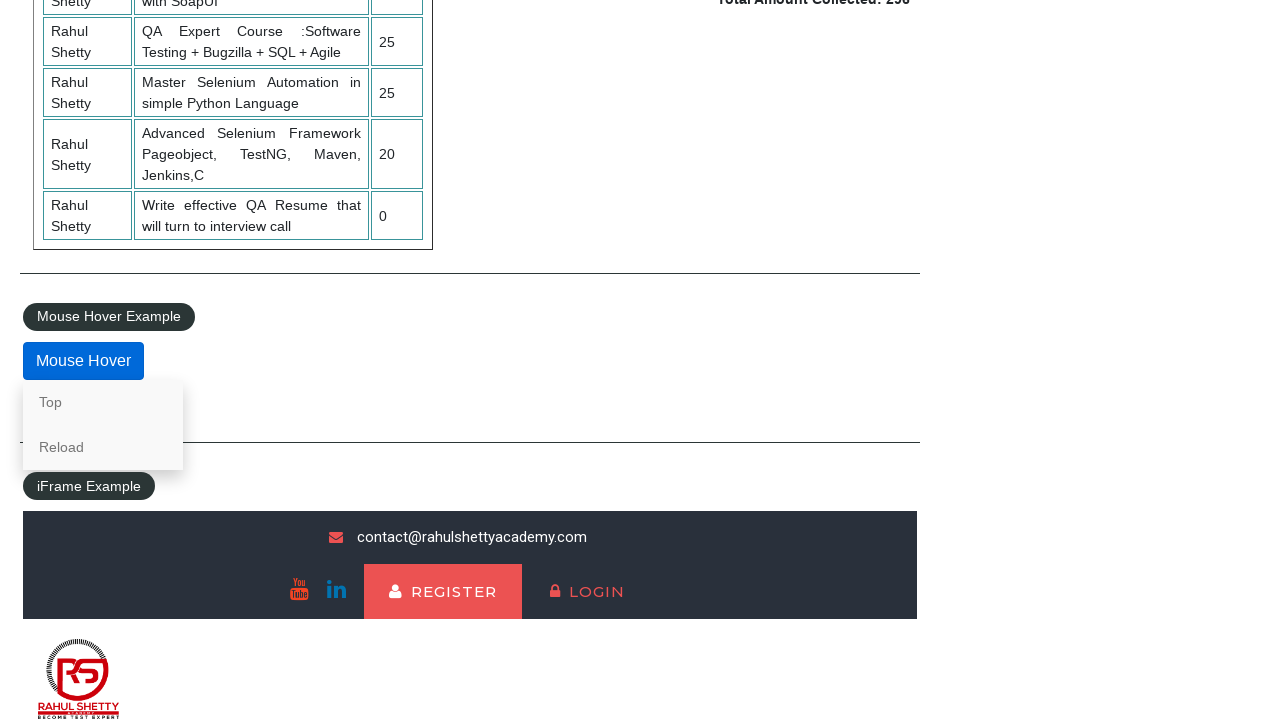

Clicked Reload link from dropdown menu at (103, 447) on a:text('Reload')
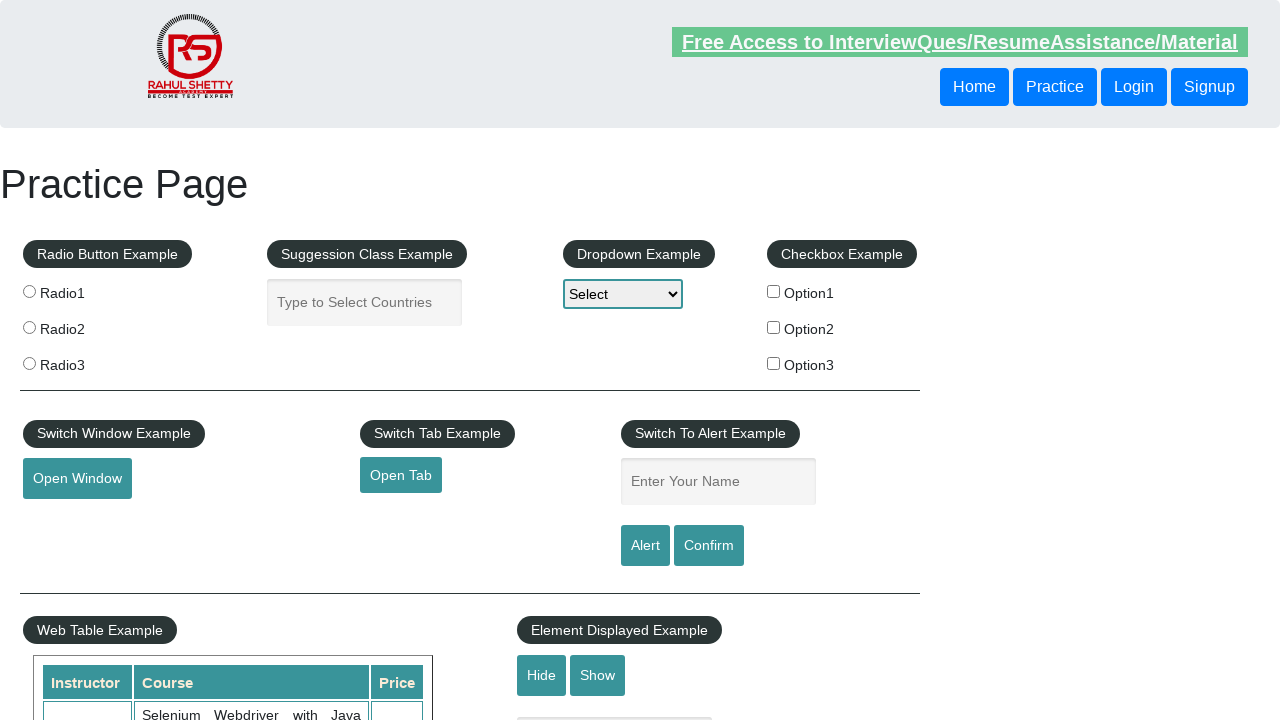

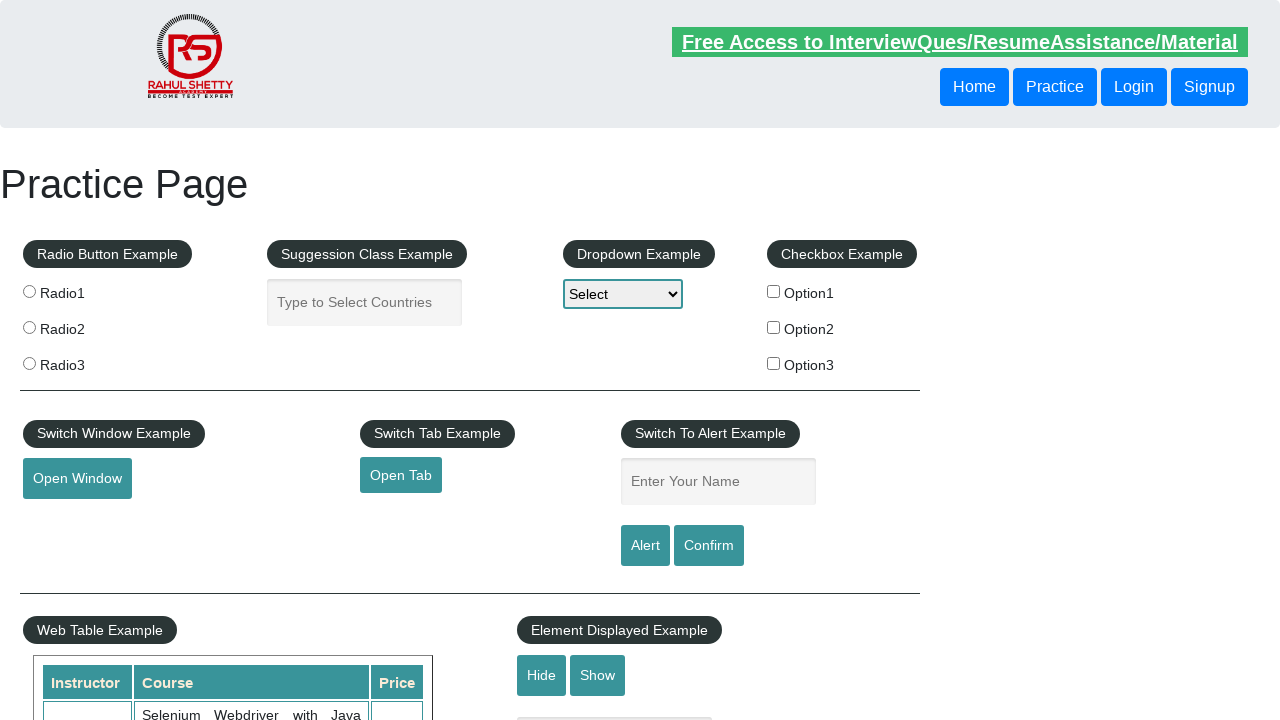